Tests clicking a button with a specific title on the USPS website

Starting URL: https://www.usps.com

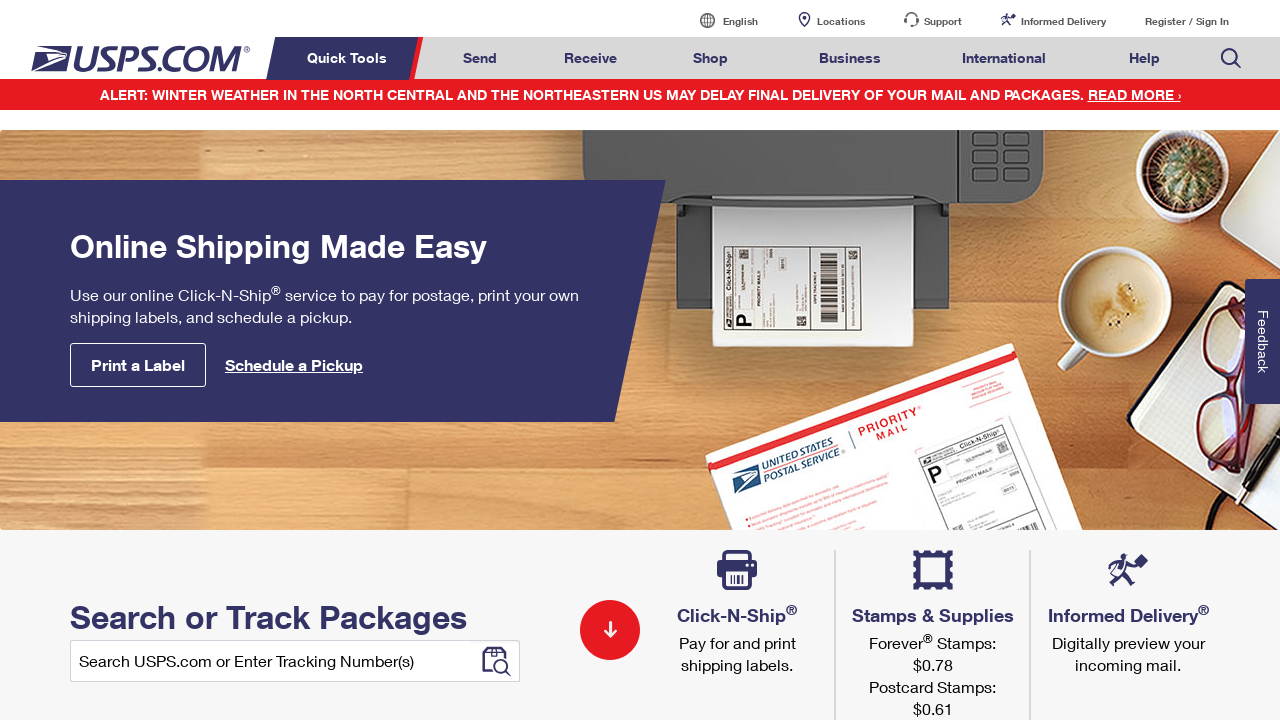

Clicked button with title 'Learn More' on USPS website at (748, 361) on a:has-text('Learn More')
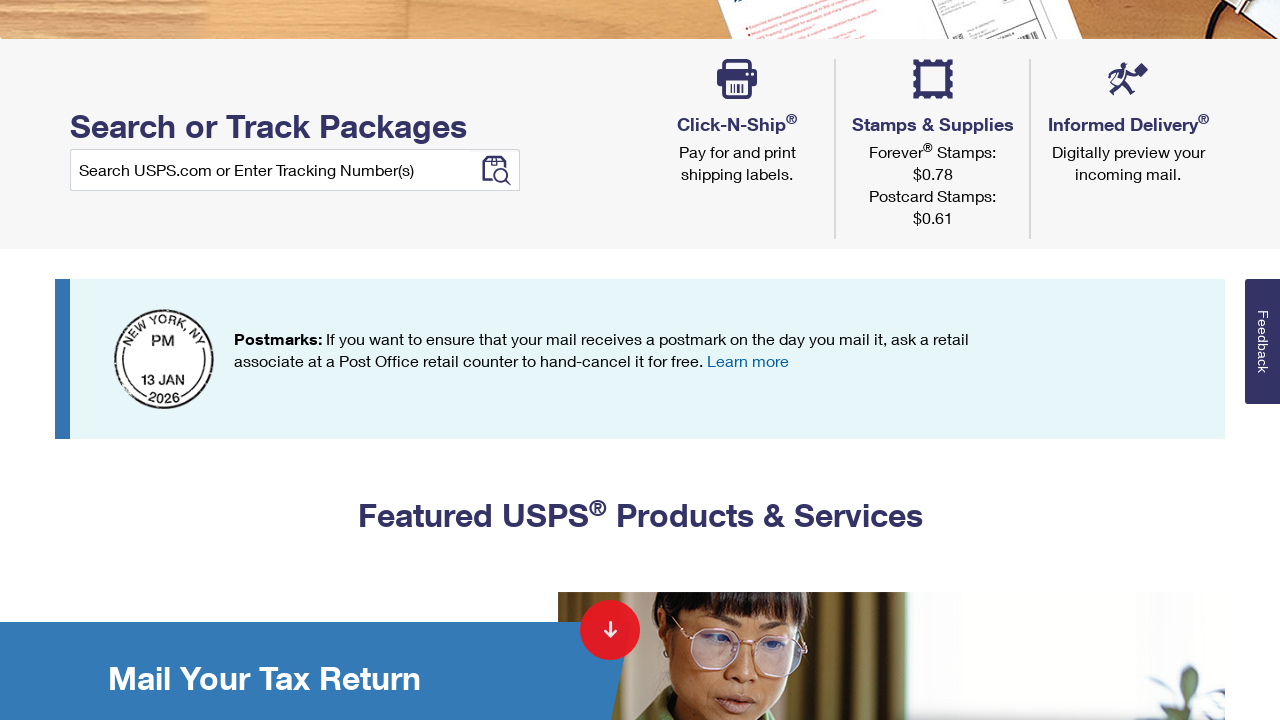

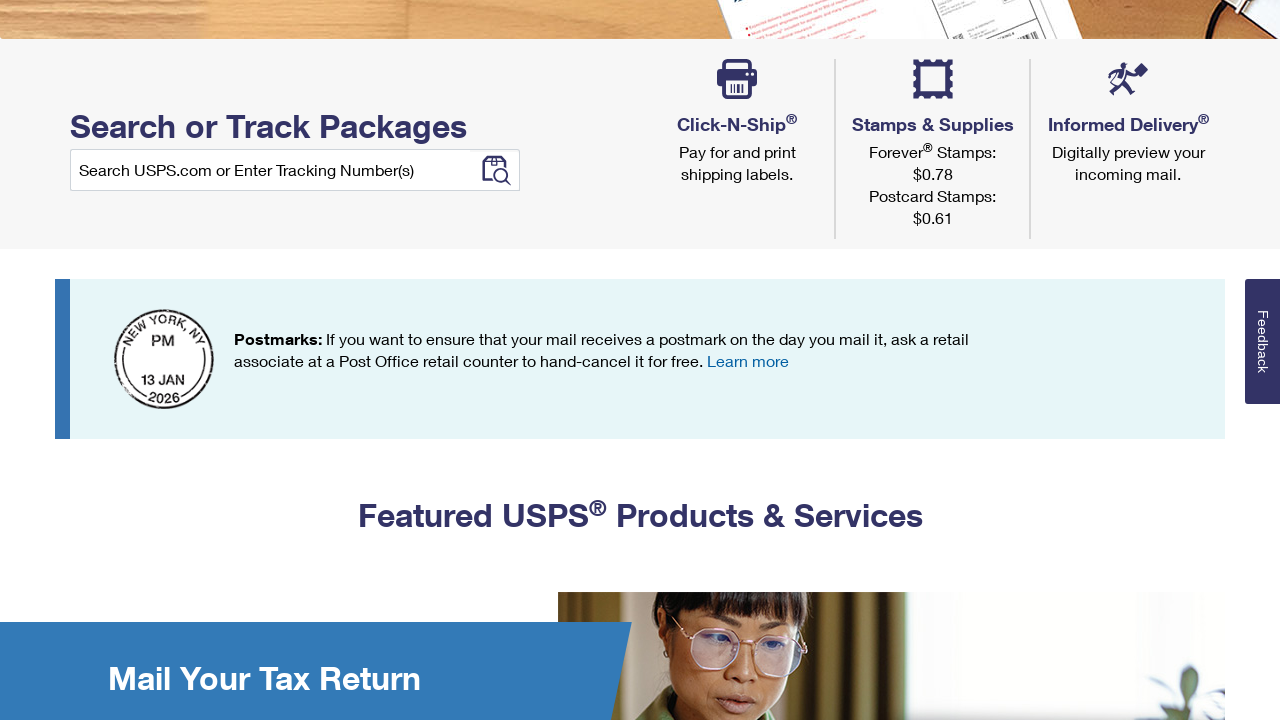